Tests injecting jQuery Growl notifications into a webpage by loading jQuery and jQuery Growl libraries via JavaScript execution, then displaying various notification messages (info, error, notice, warning) on the page.

Starting URL: http://the-internet.herokuapp.com/

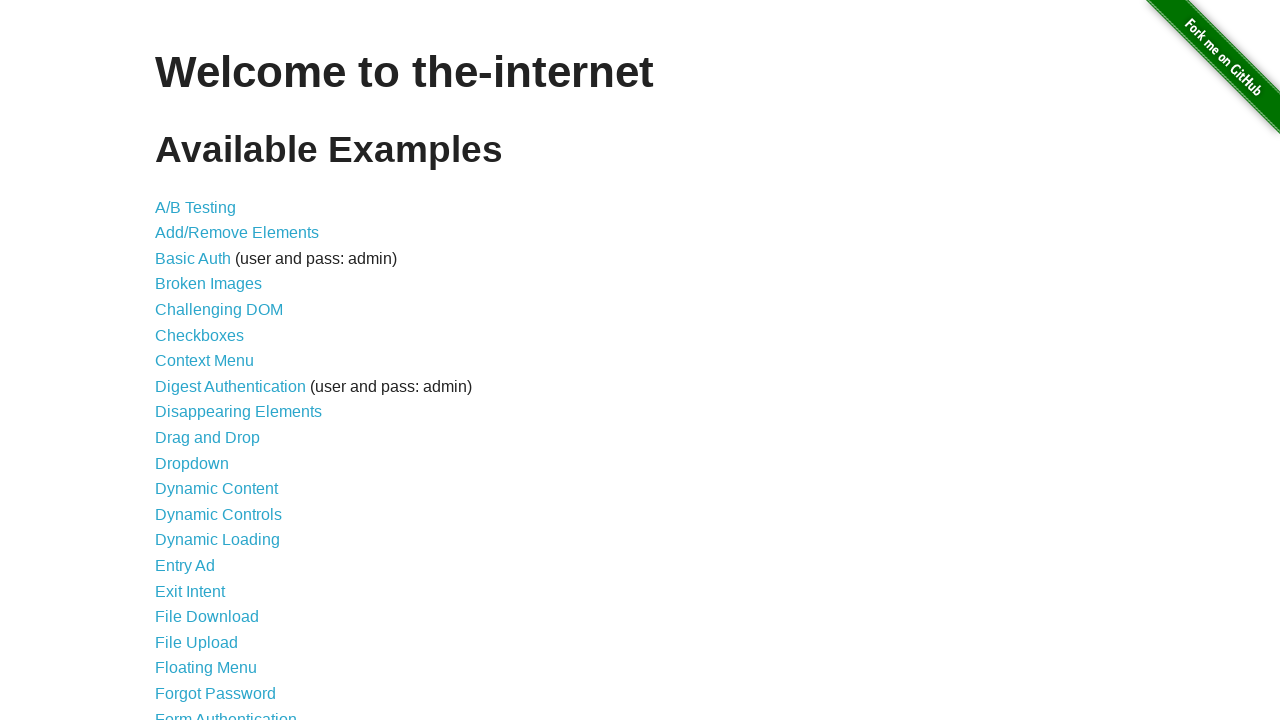

Injected jQuery library into the page if not already present
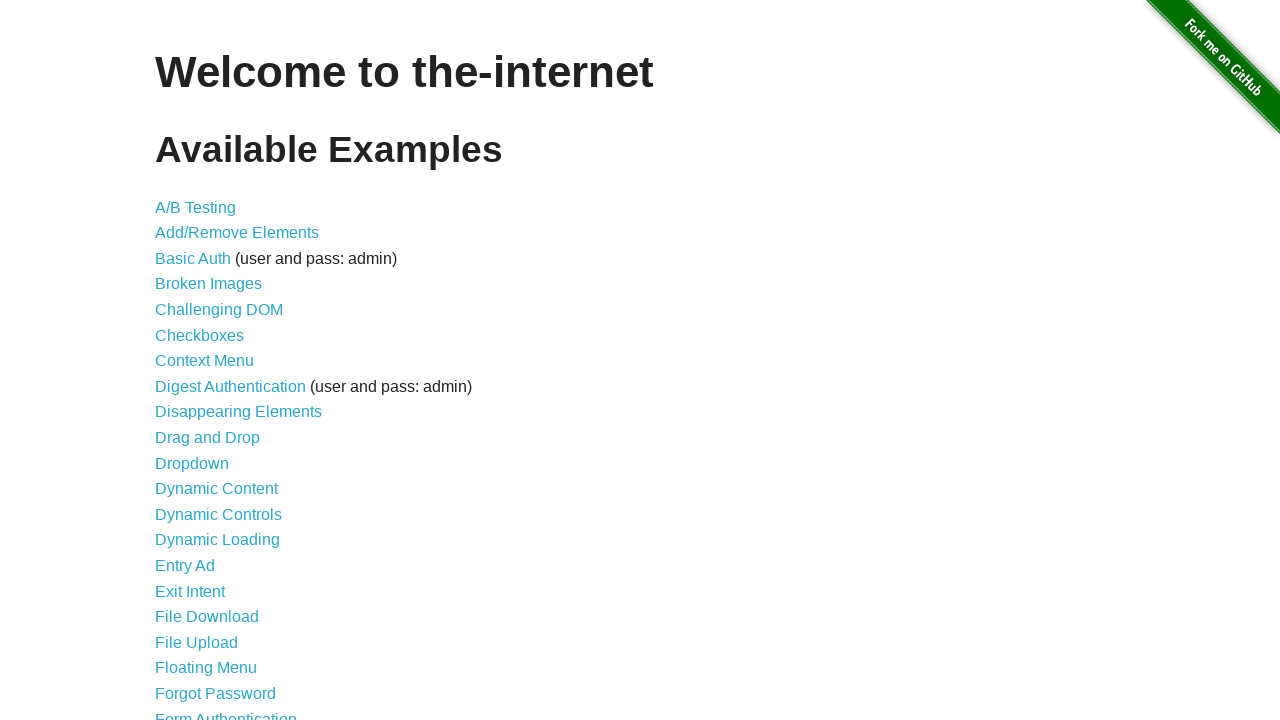

jQuery library loaded and available
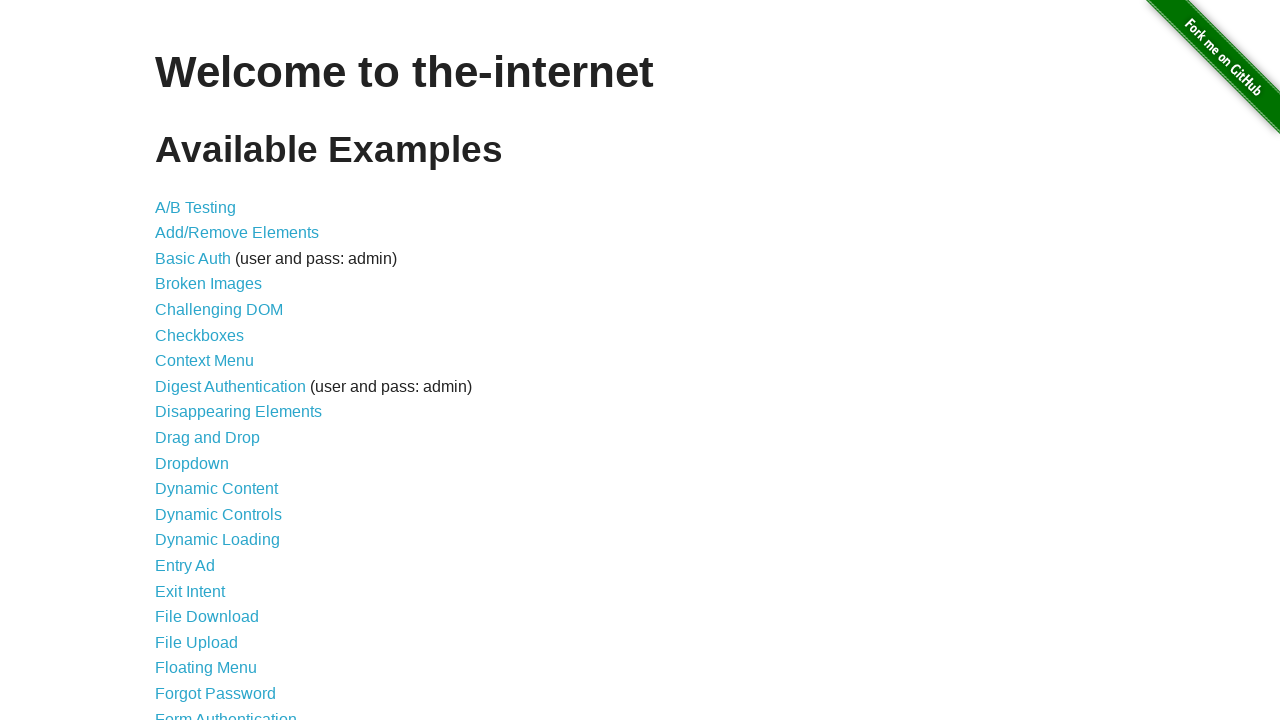

Loaded jQuery Growl JavaScript library
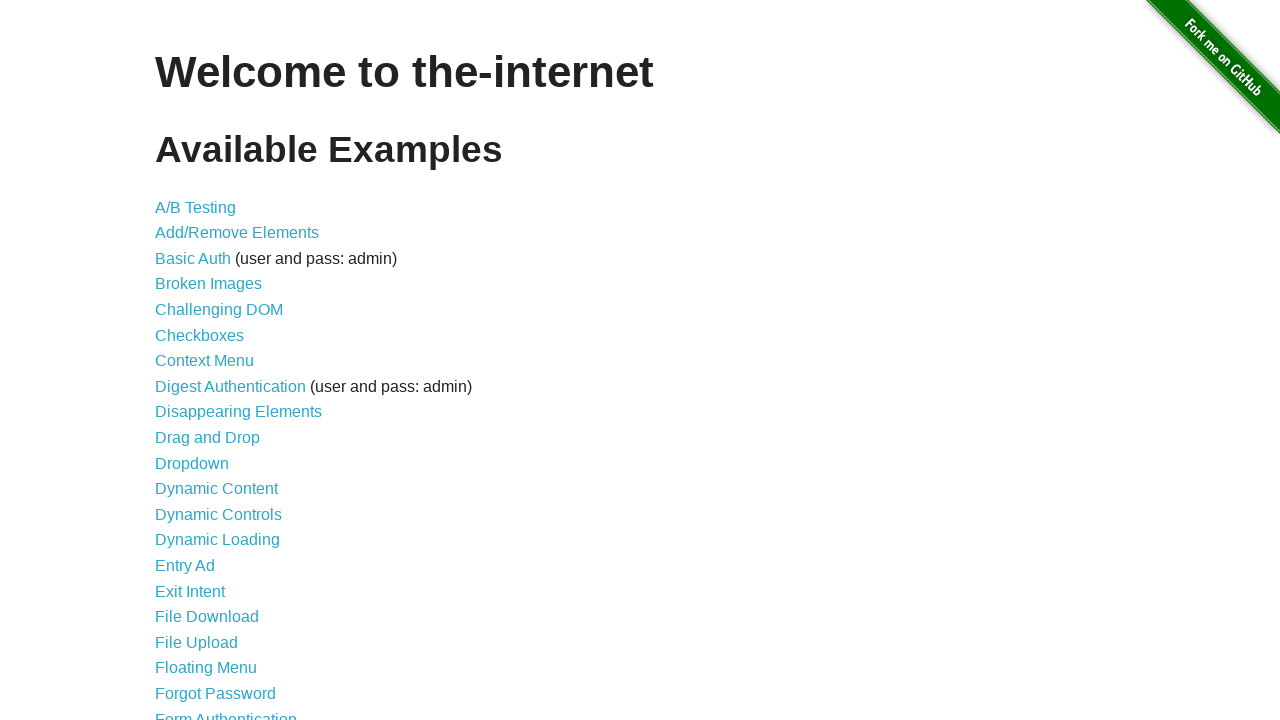

Added jQuery Growl CSS stylesheet to the page
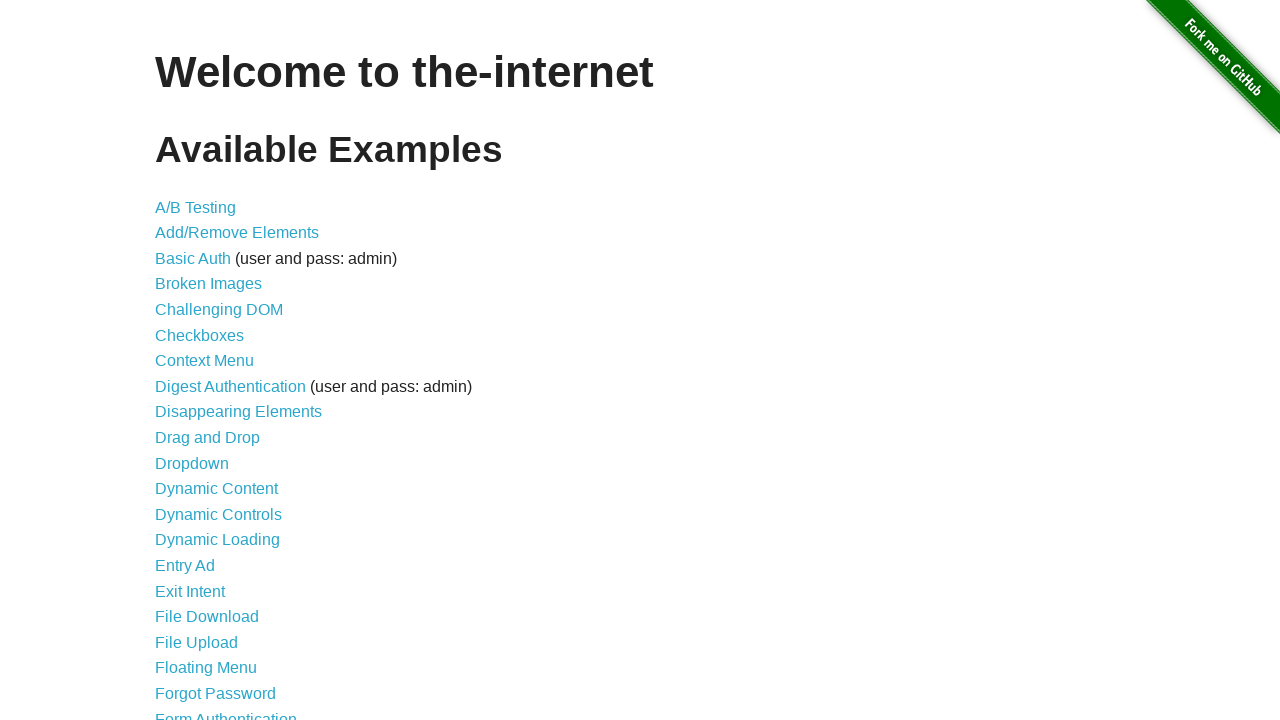

jQuery Growl plugin initialized and ready
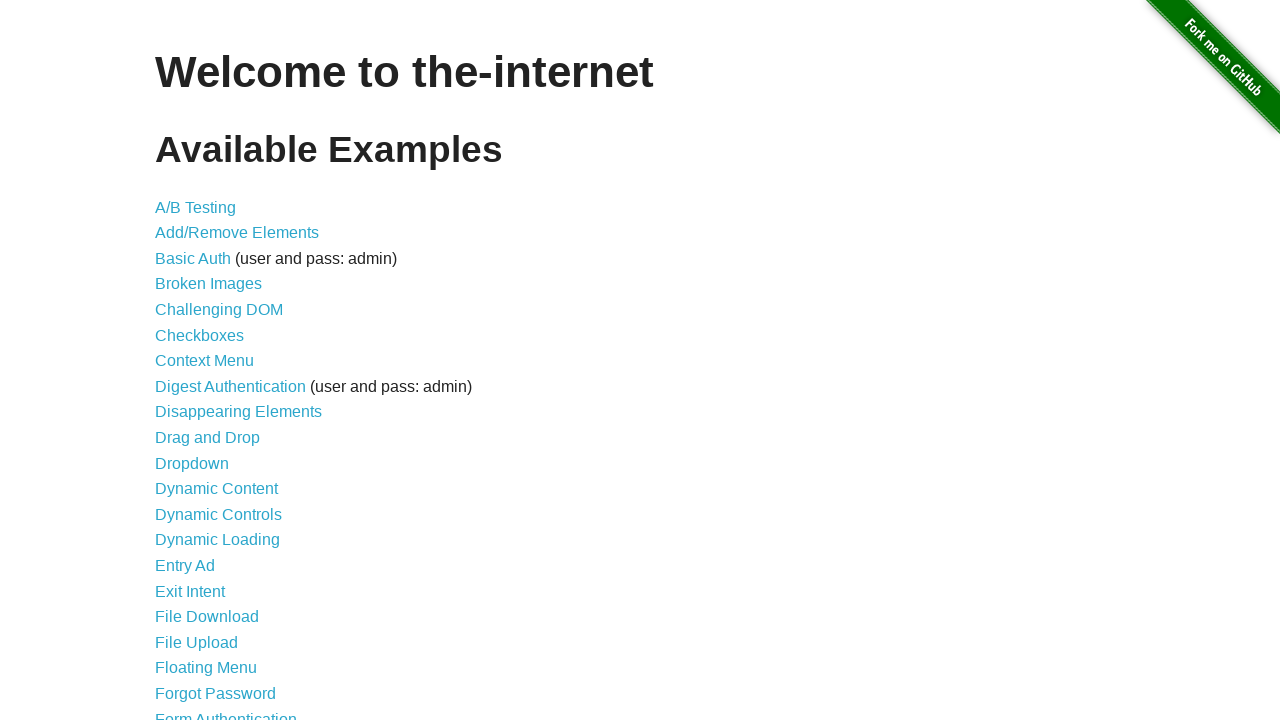

Displayed default Growl notification with title 'GET' and message '/'
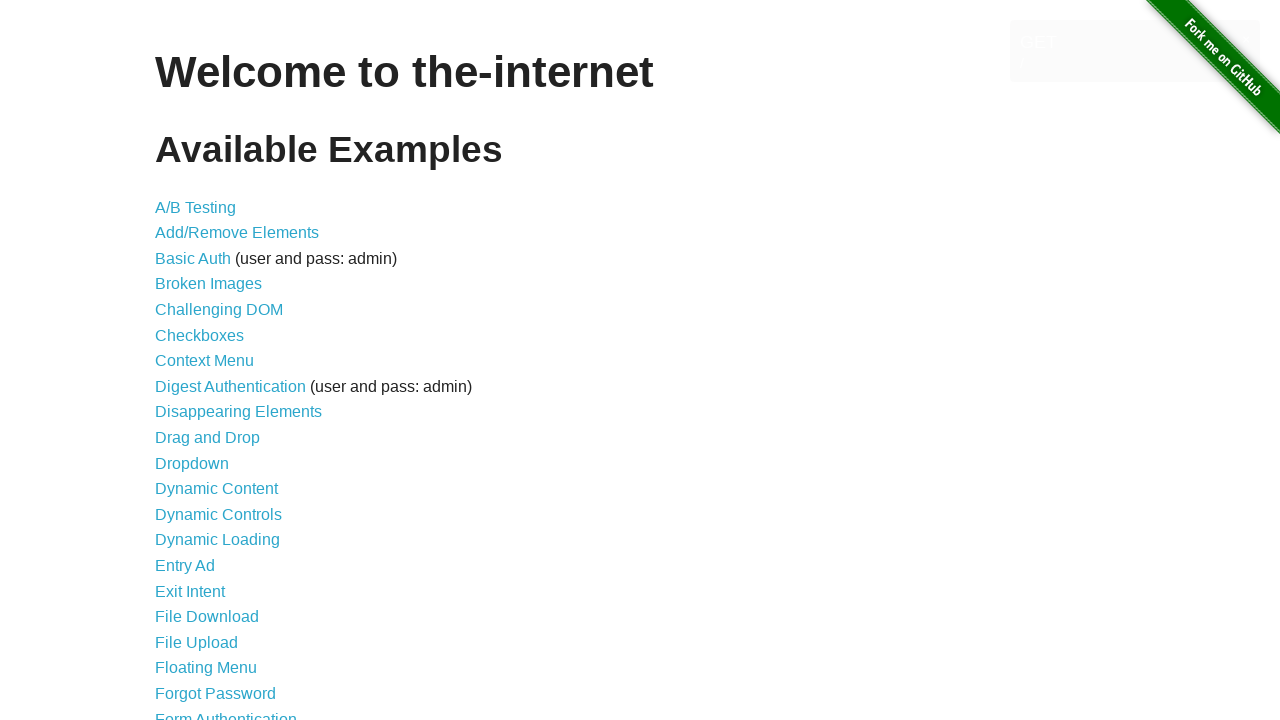

Displayed red error Growl notification
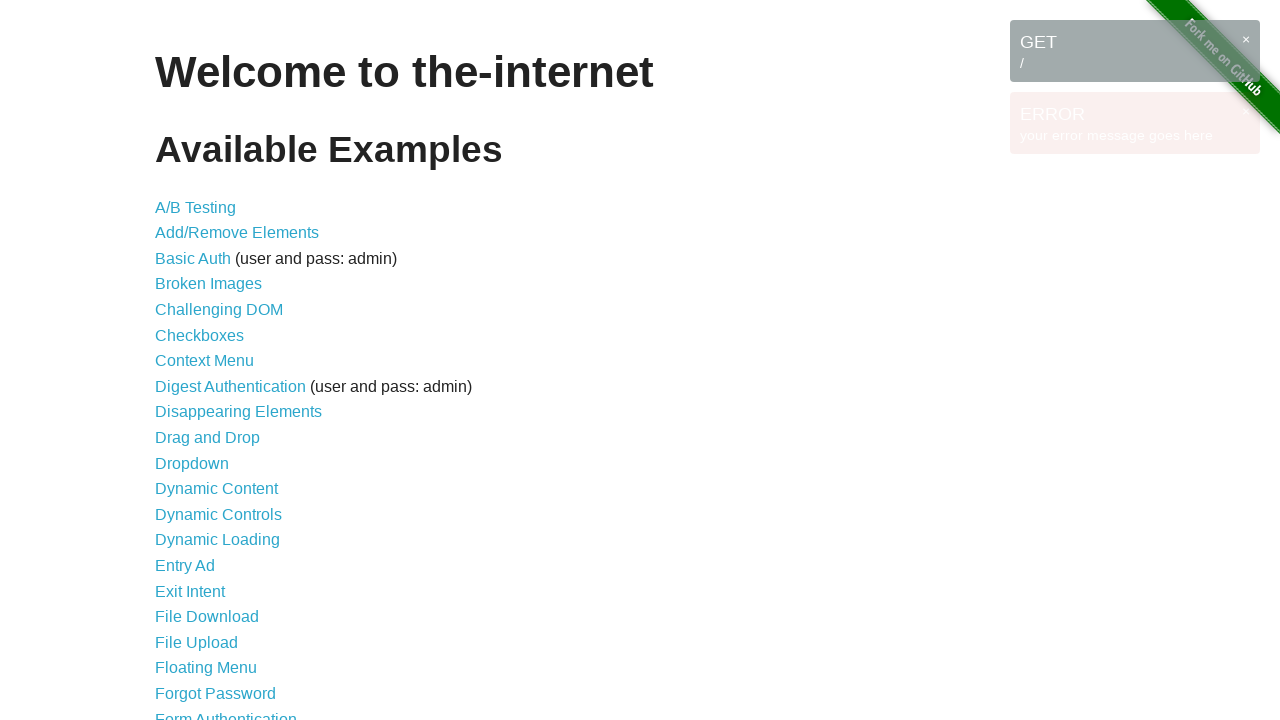

Displayed blue notice Growl notification
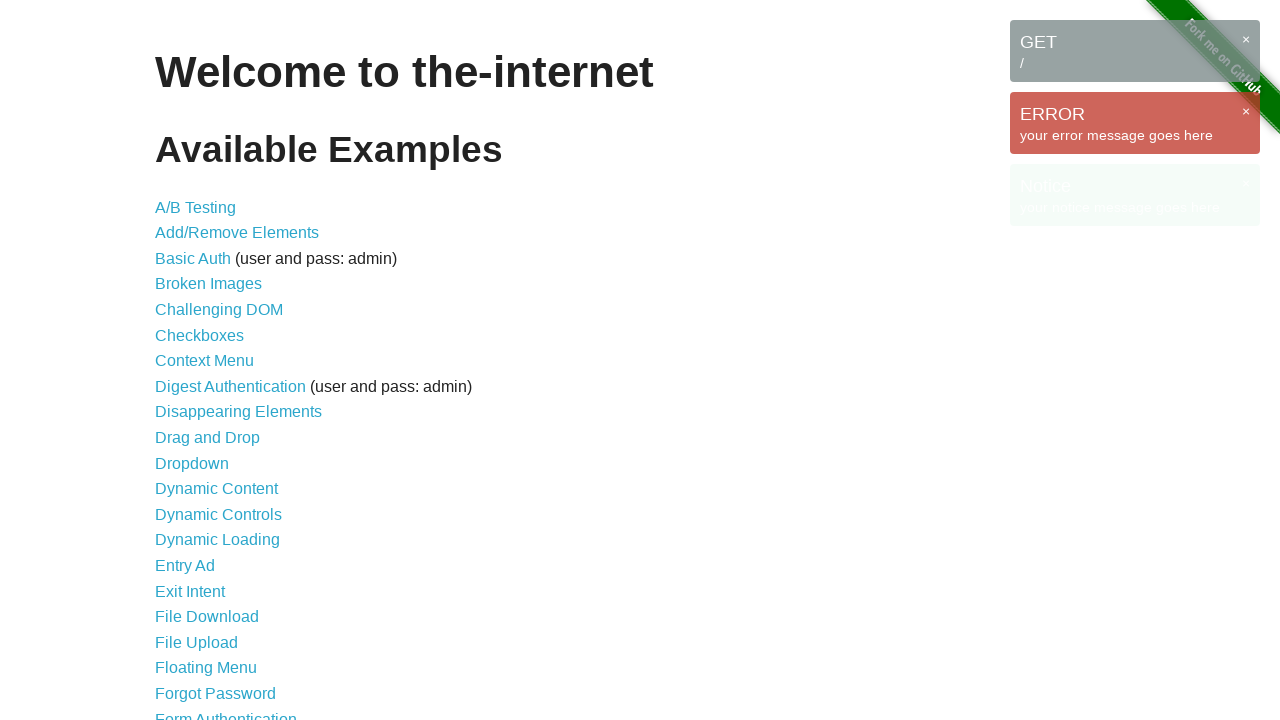

Displayed yellow warning Growl notification
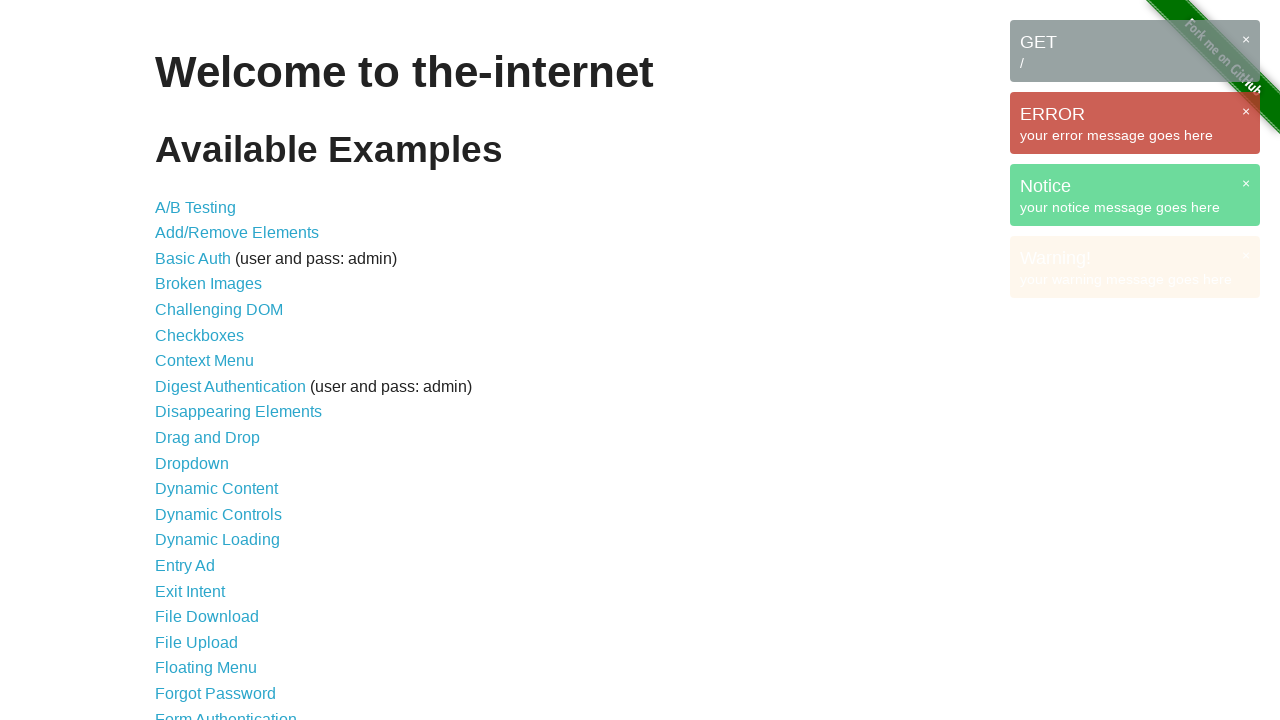

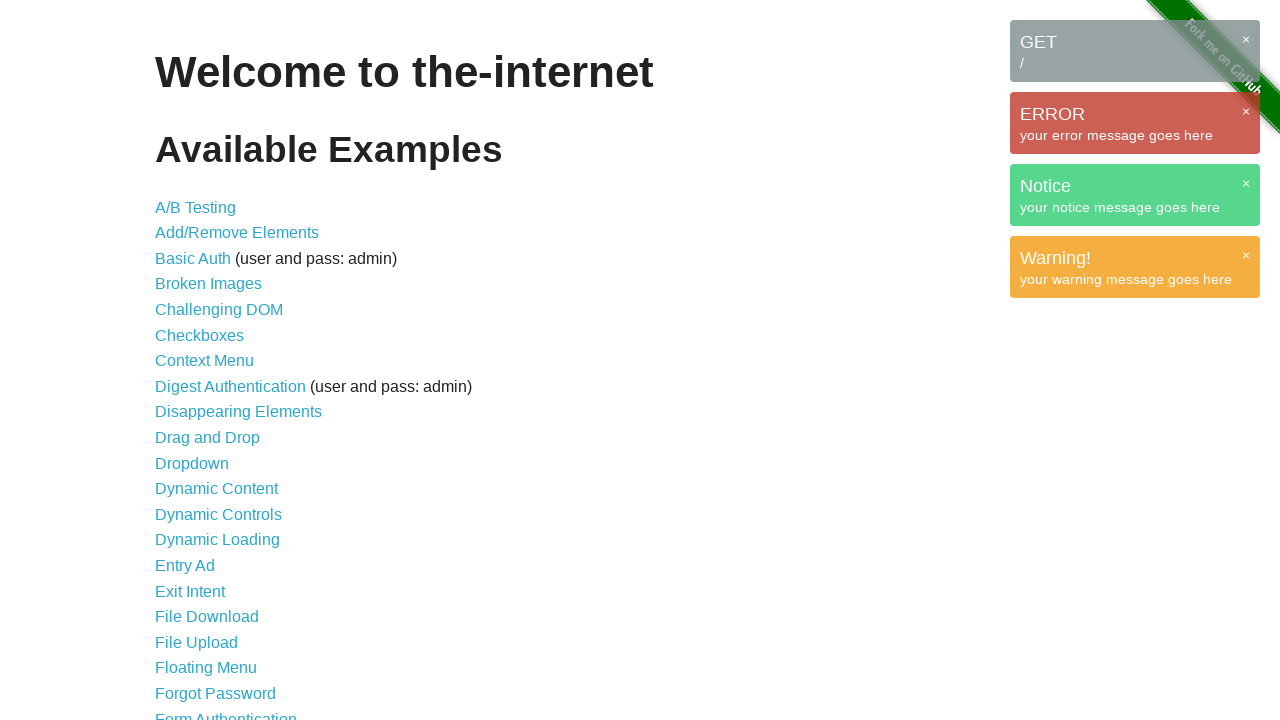